Navigates to JPL Space Images page and clicks the FULL IMAGE button to view the featured image.

Starting URL: https://data-class-jpl-space.s3.amazonaws.com/JPL_Space/index.html

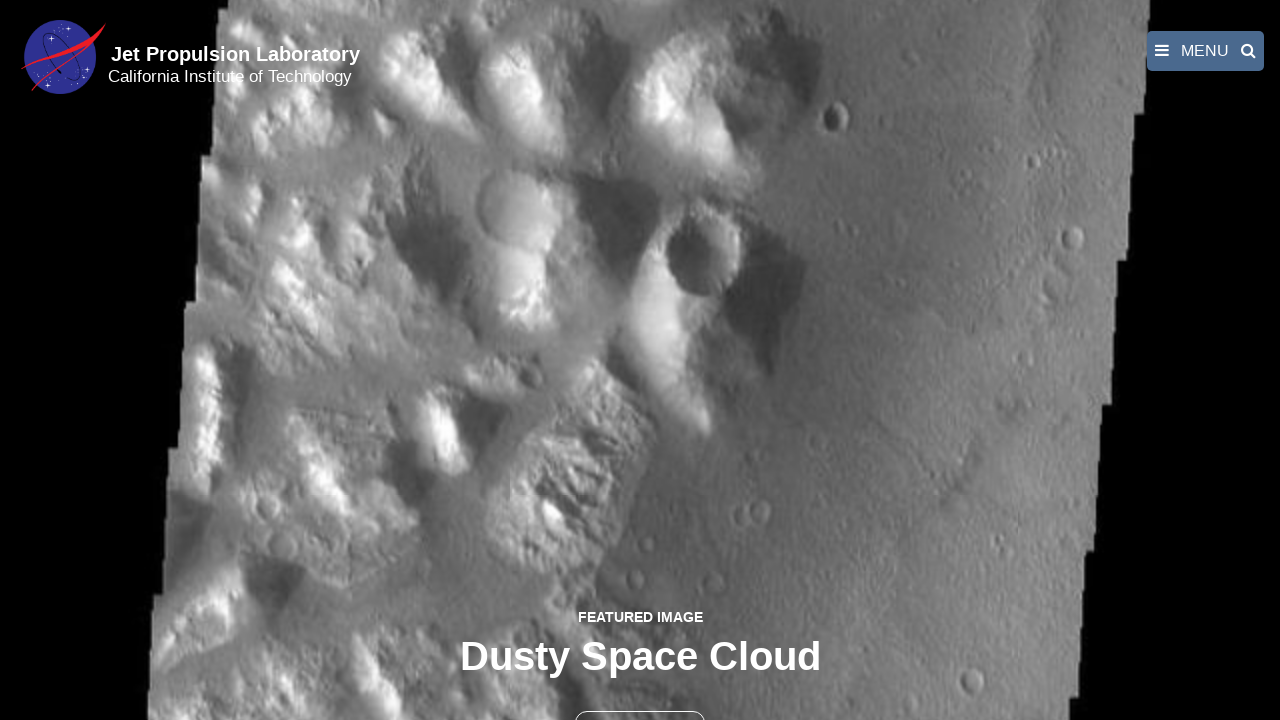

Waited for JPL Space Images page to load
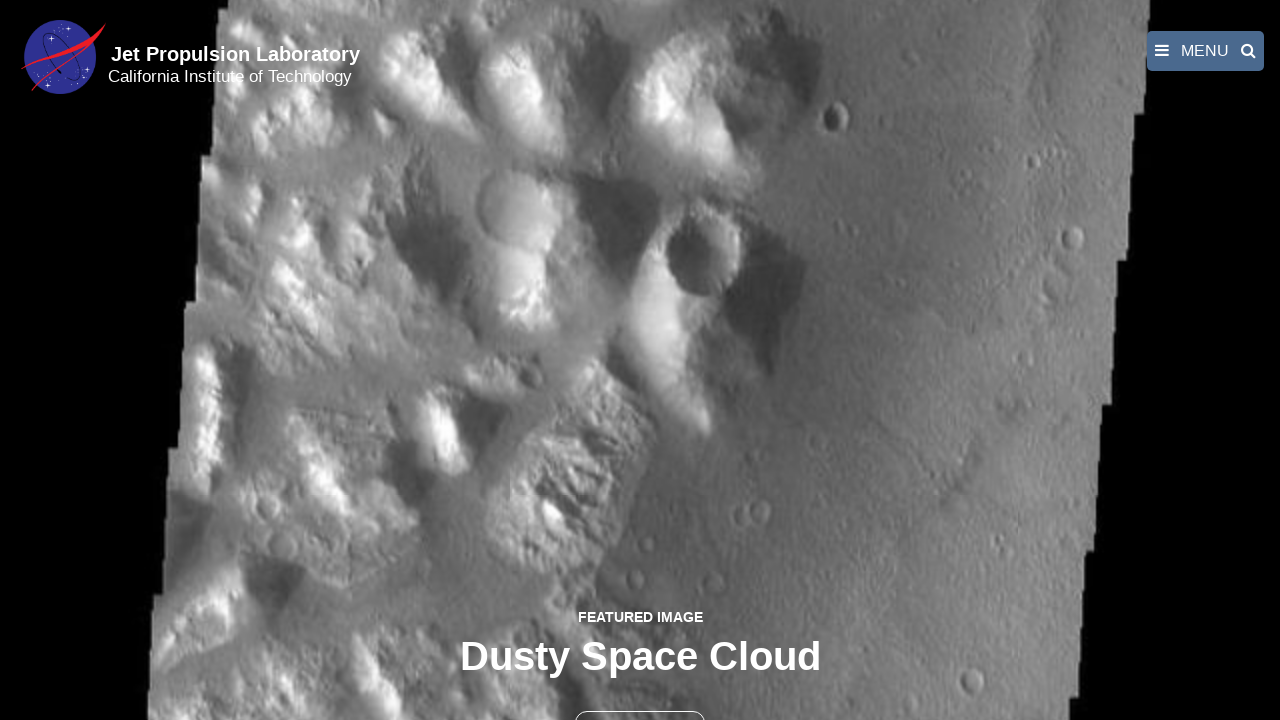

Clicked the FULL IMAGE button to view featured image at (640, 699) on text=FULL IMAGE
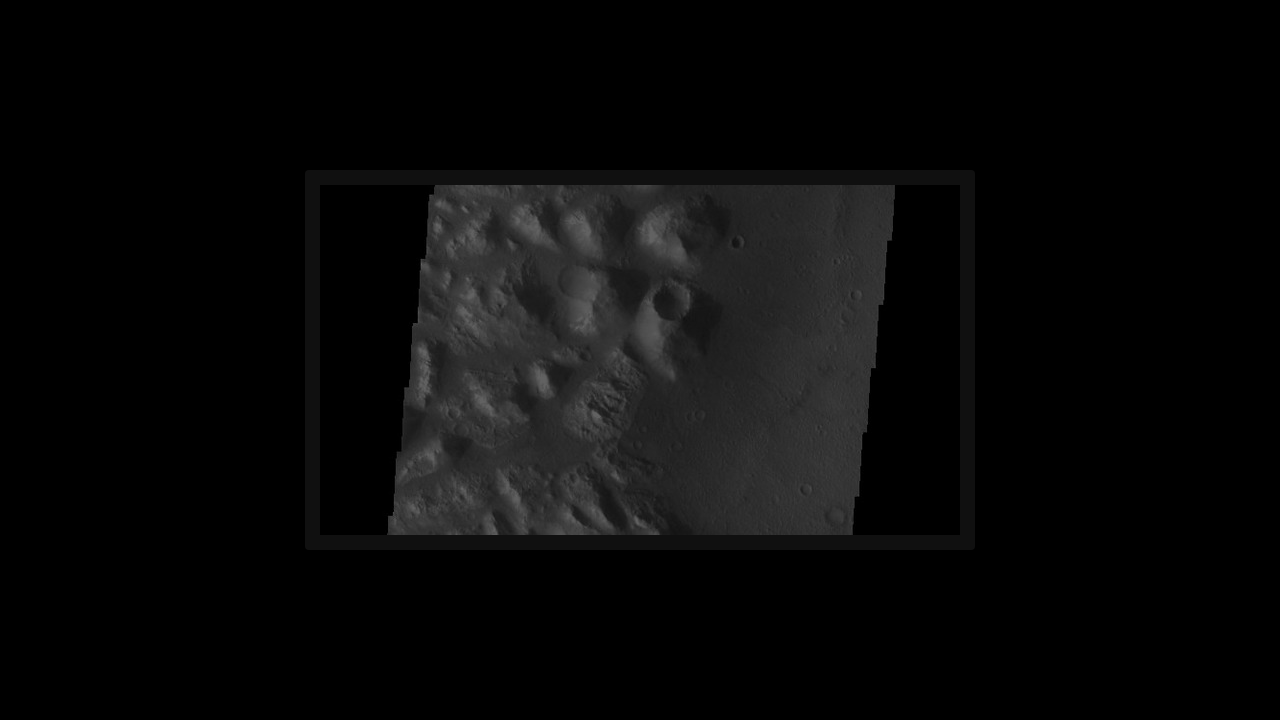

Featured image loaded in fancybox viewer
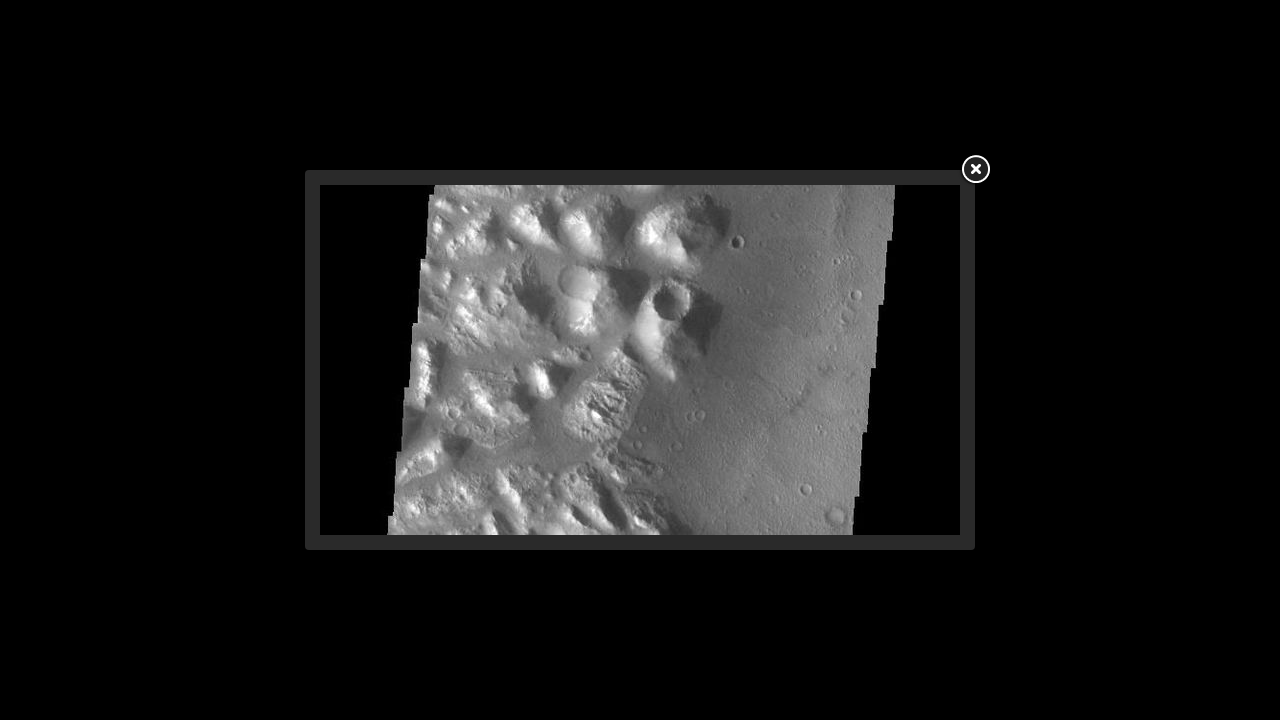

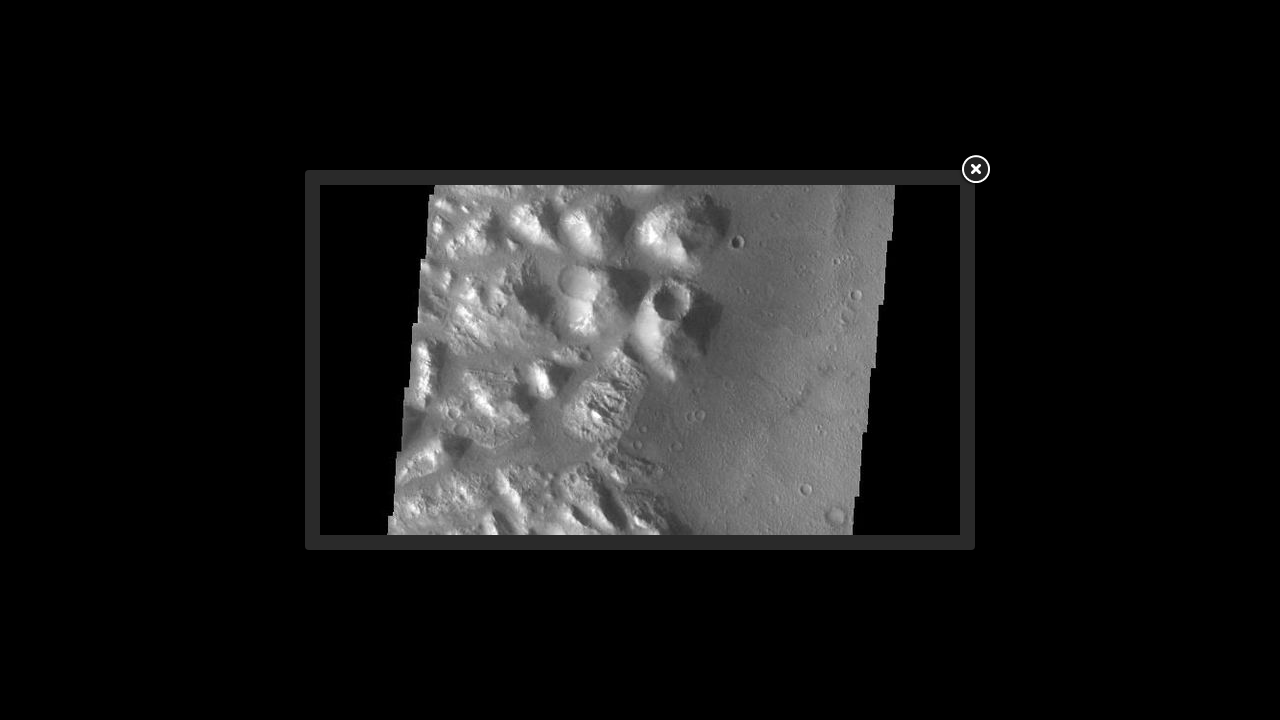